Tests dynamic properties page by clicking on a navigation element and waiting for a button to become clickable after a delay, then clicking it

Starting URL: https://demo-project.wedevx.co/

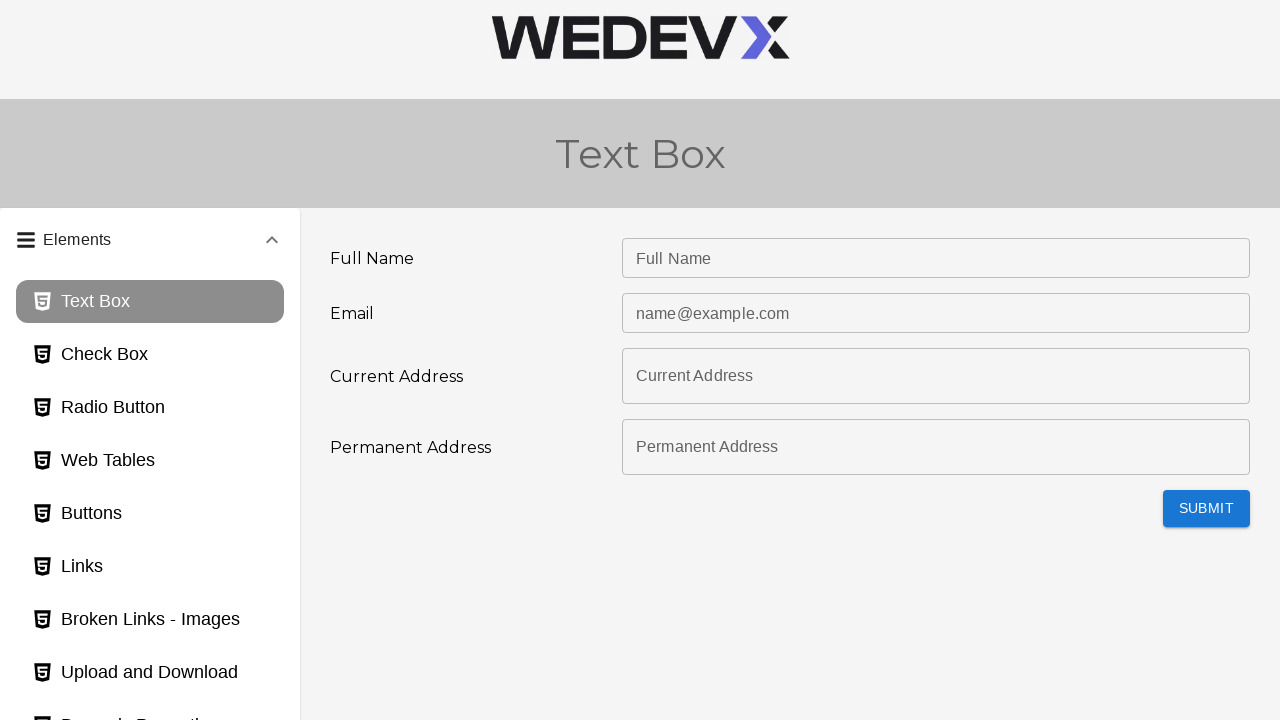

Clicked on dynamic properties page navigation link at (150, 699) on #dynamicProperties_page
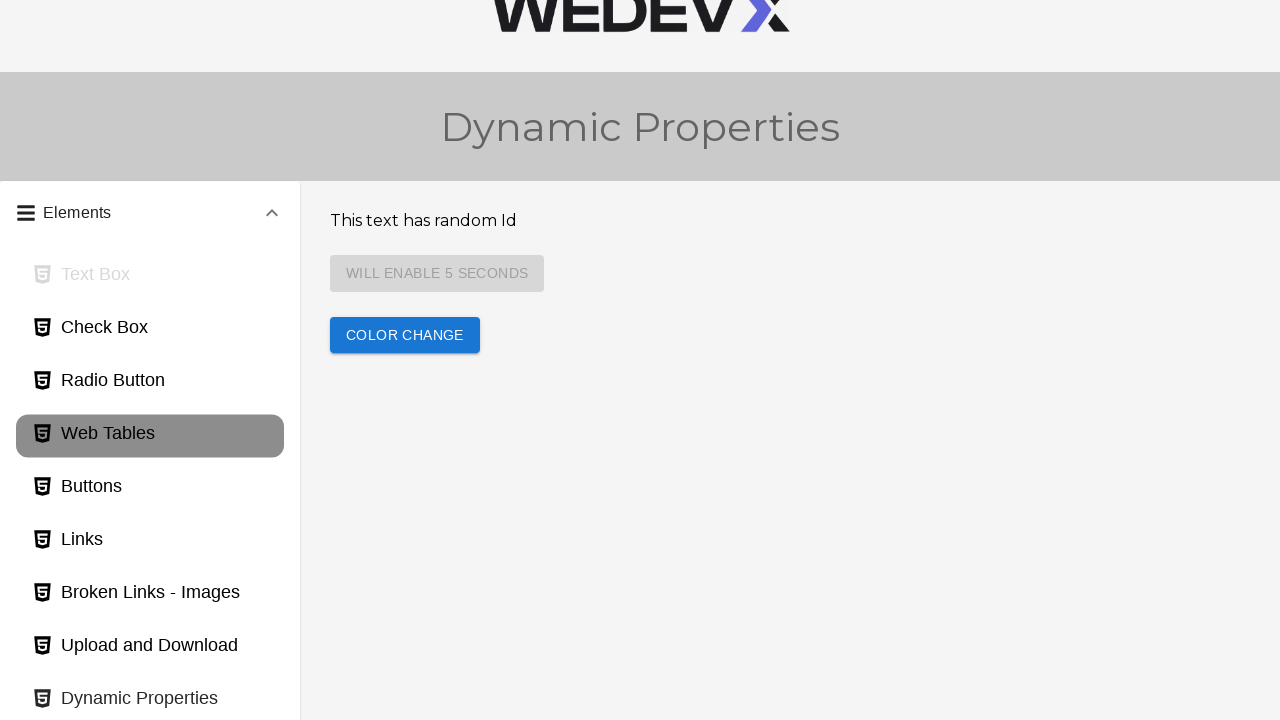

Waited for button to become enabled after delay
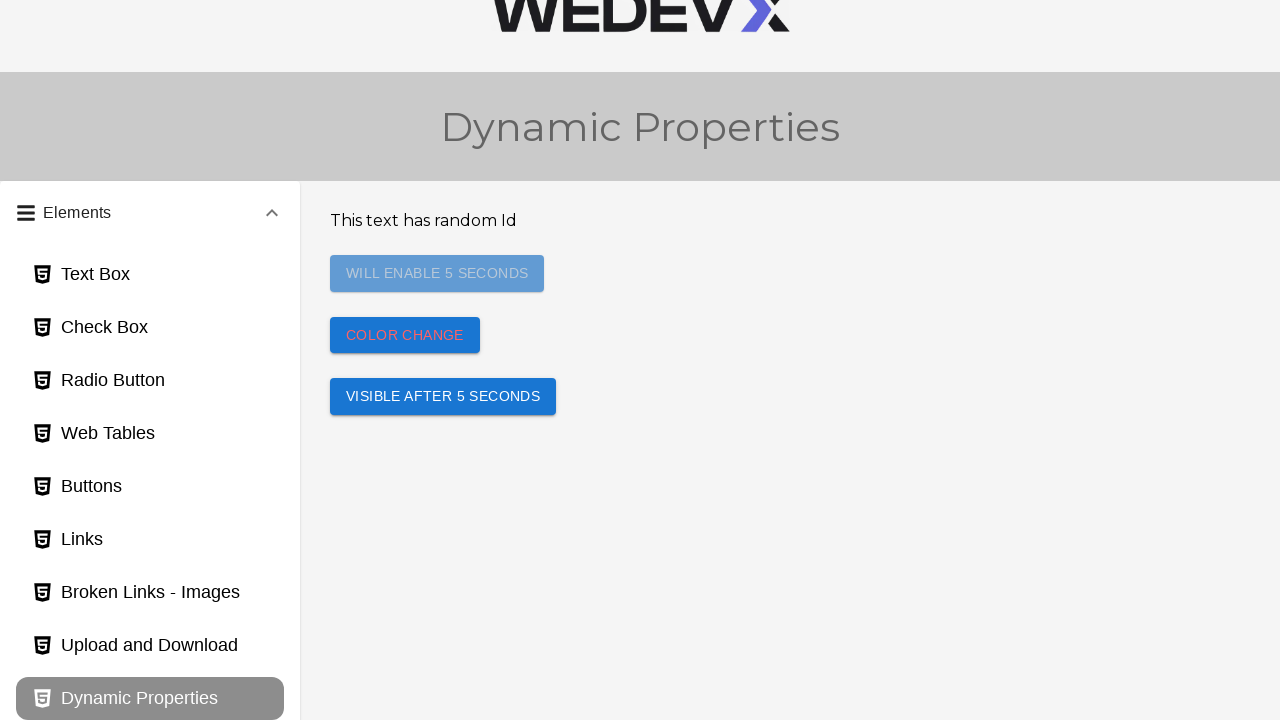

Clicked the enabled button at (437, 274) on #enableAfter
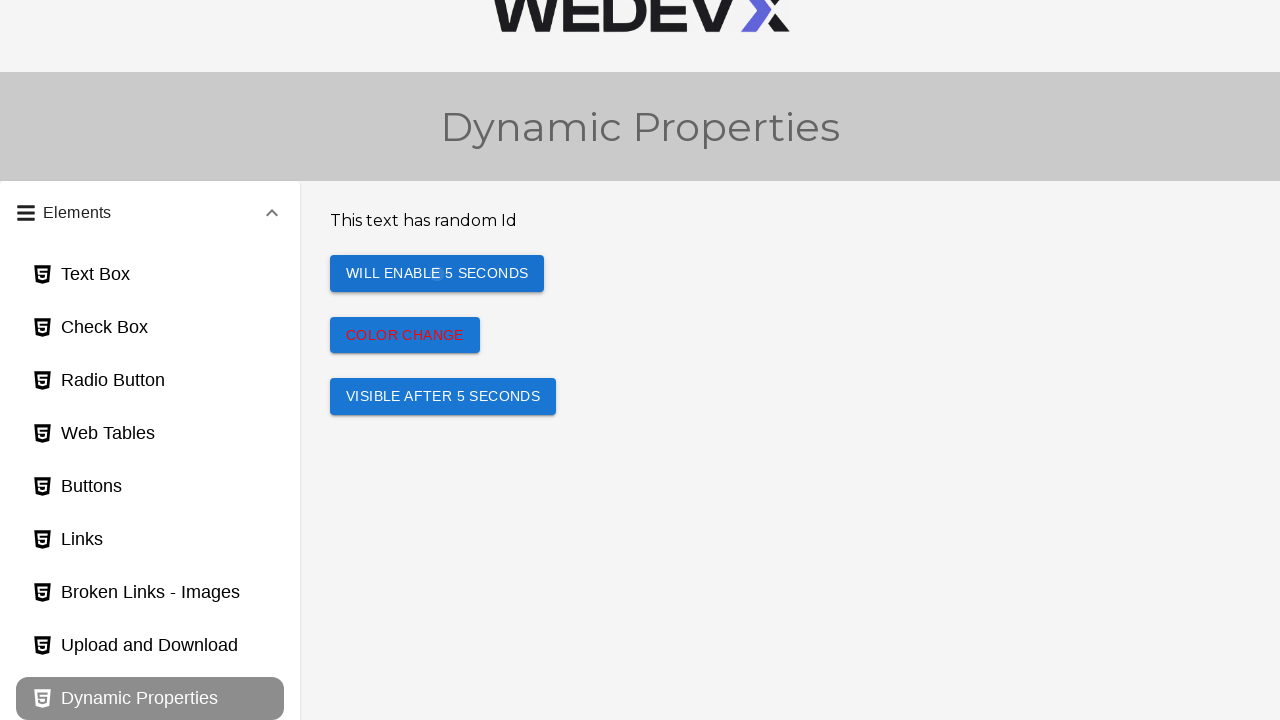

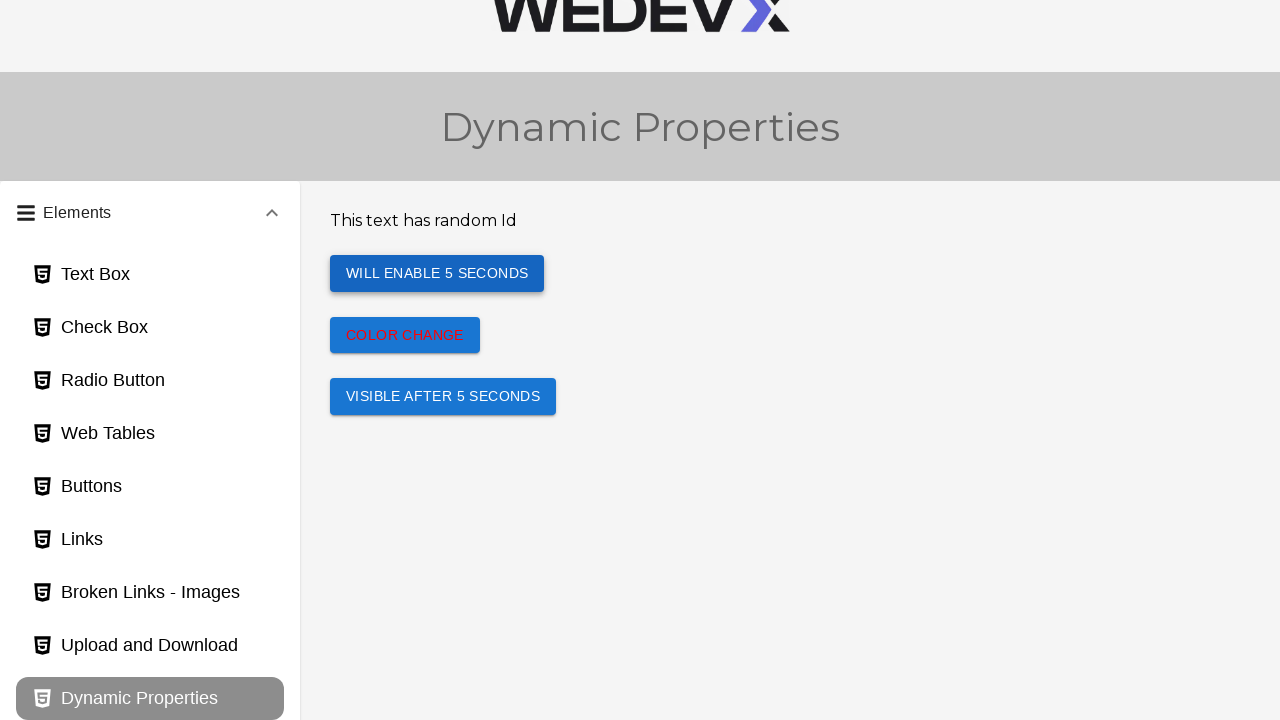